Tests multiple actions including focus, cookie handling, and scrolling across different pages

Starting URL: https://example.cypress.io/commands/actions

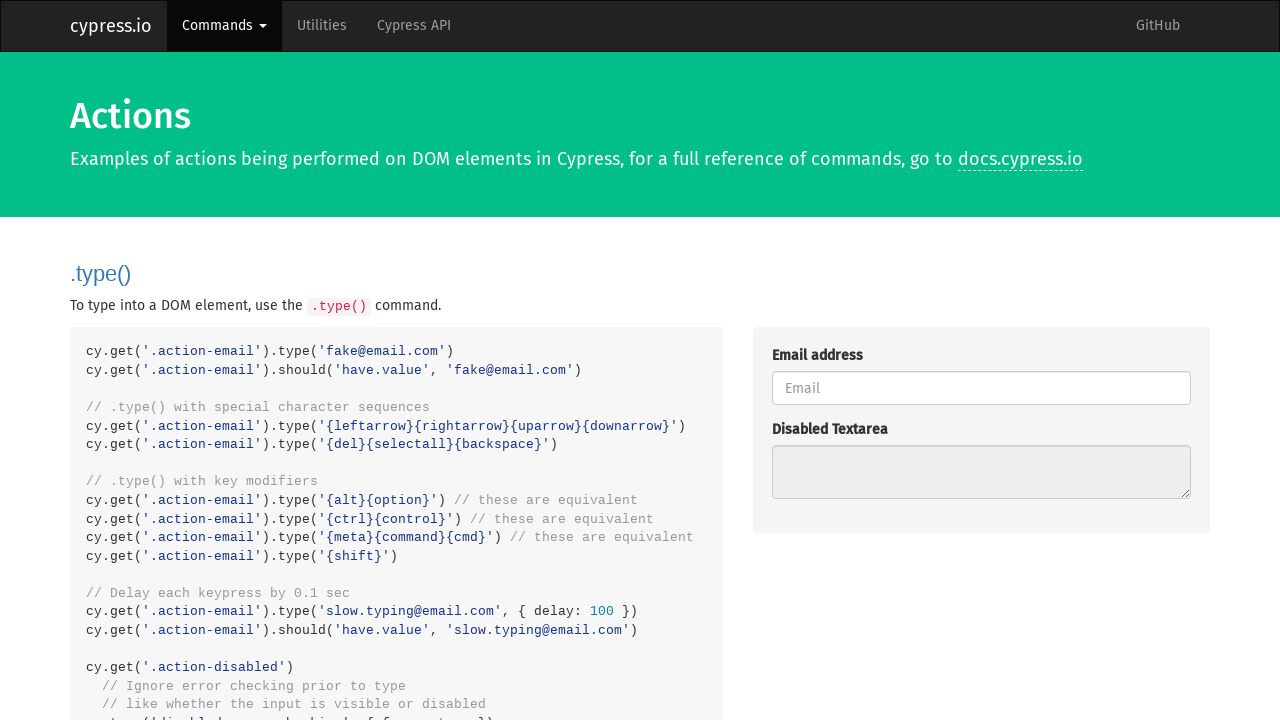

Clicked on the focus element at (981, 361) on .action-focus
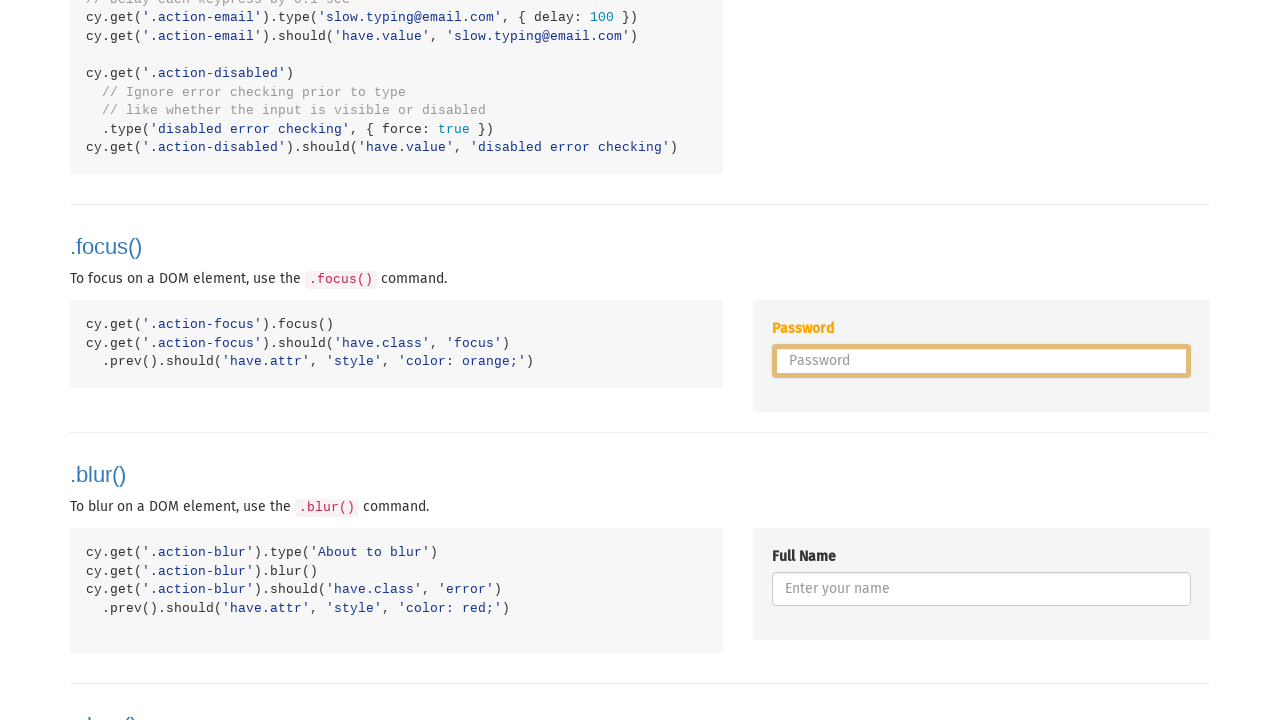

Navigated to cookies page
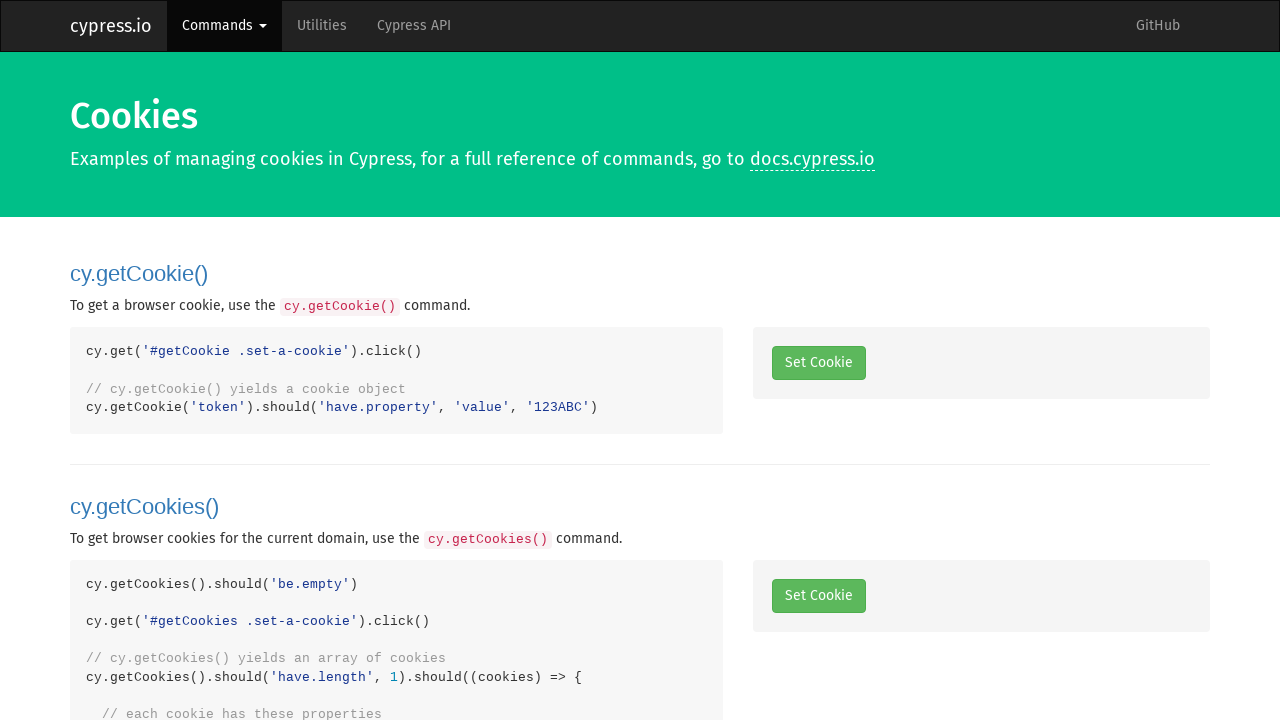

Clicked the get cookie button at (818, 363) on //*[@id="getCookie"]/div/div[2]/div/button
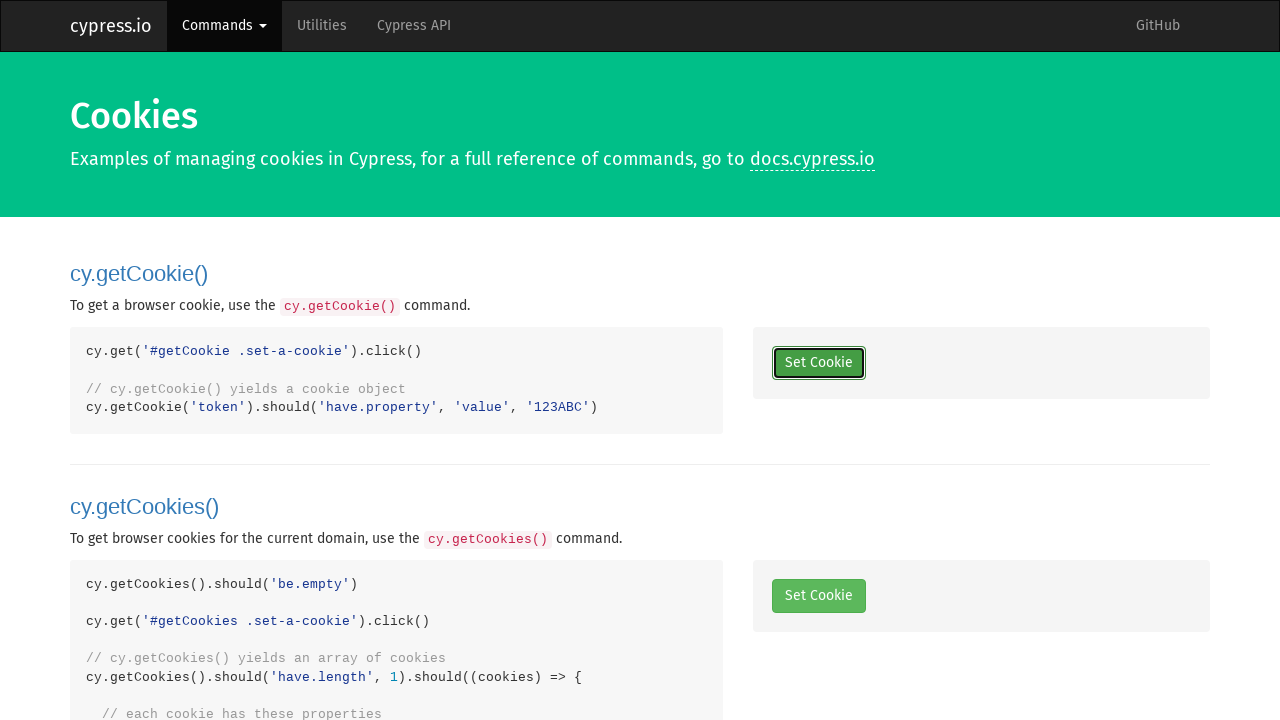

Navigated to complicated page
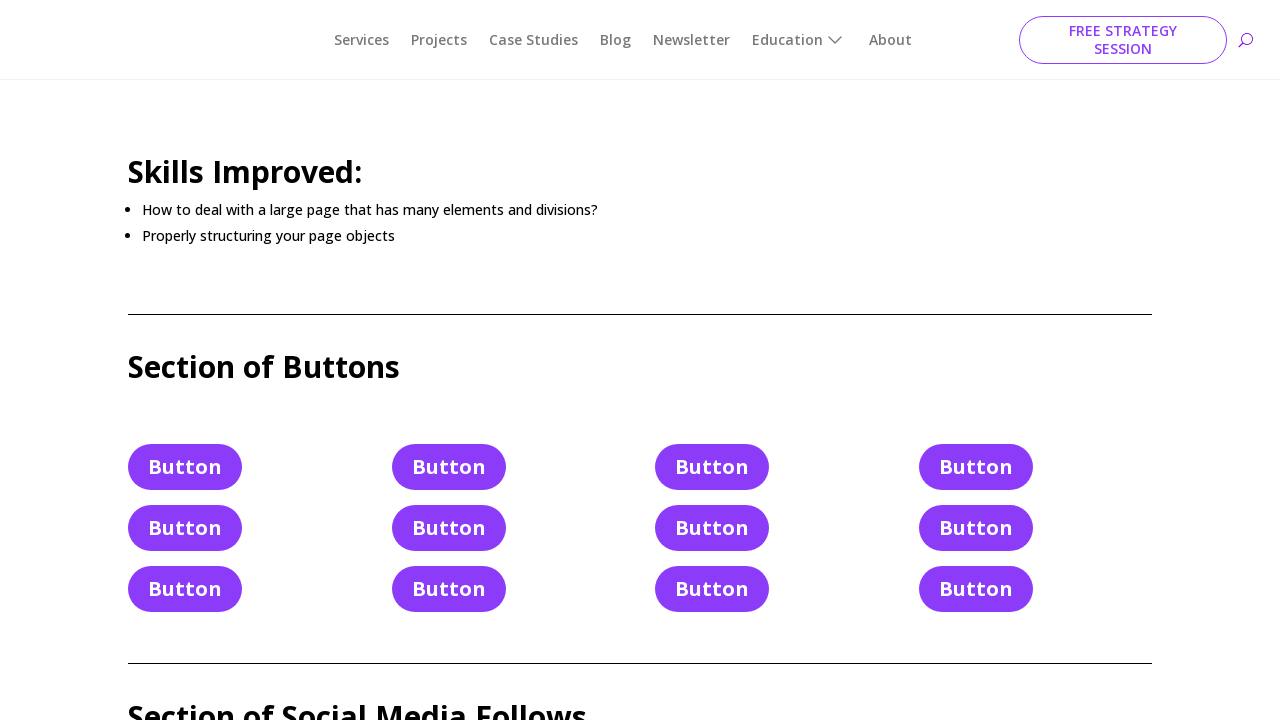

Scrolled to bottom of page
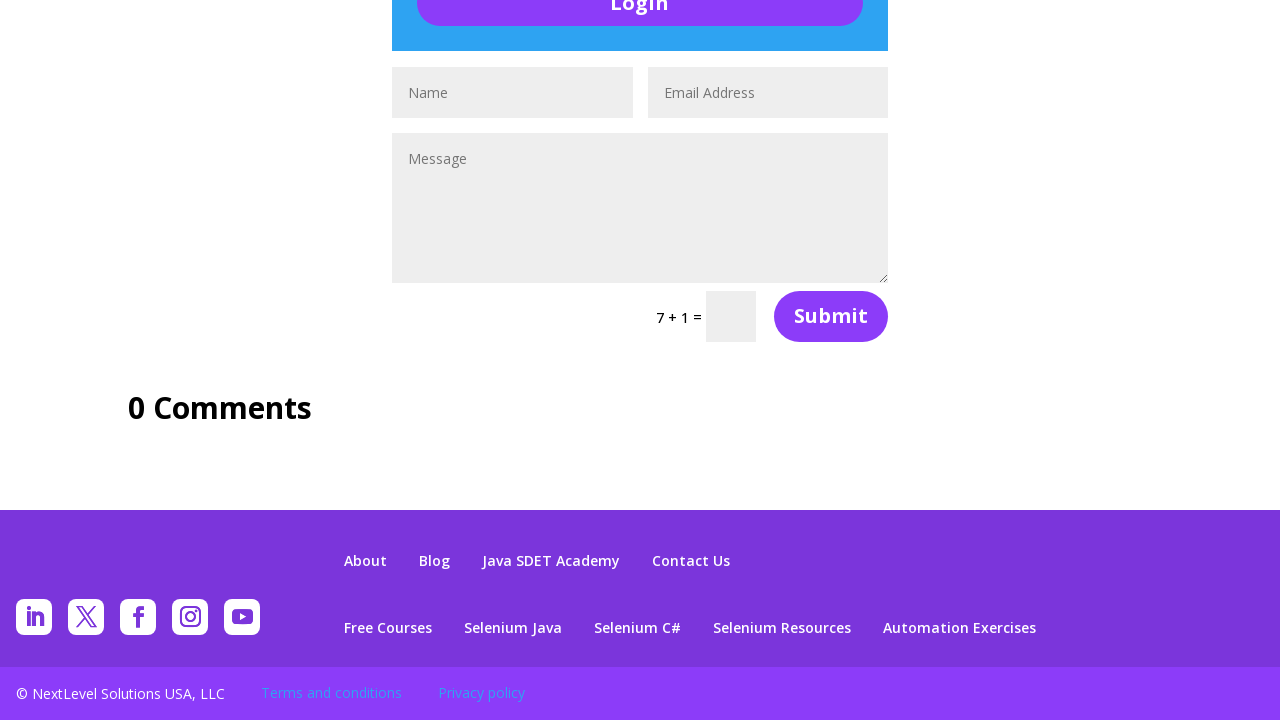

Waited for 1 second
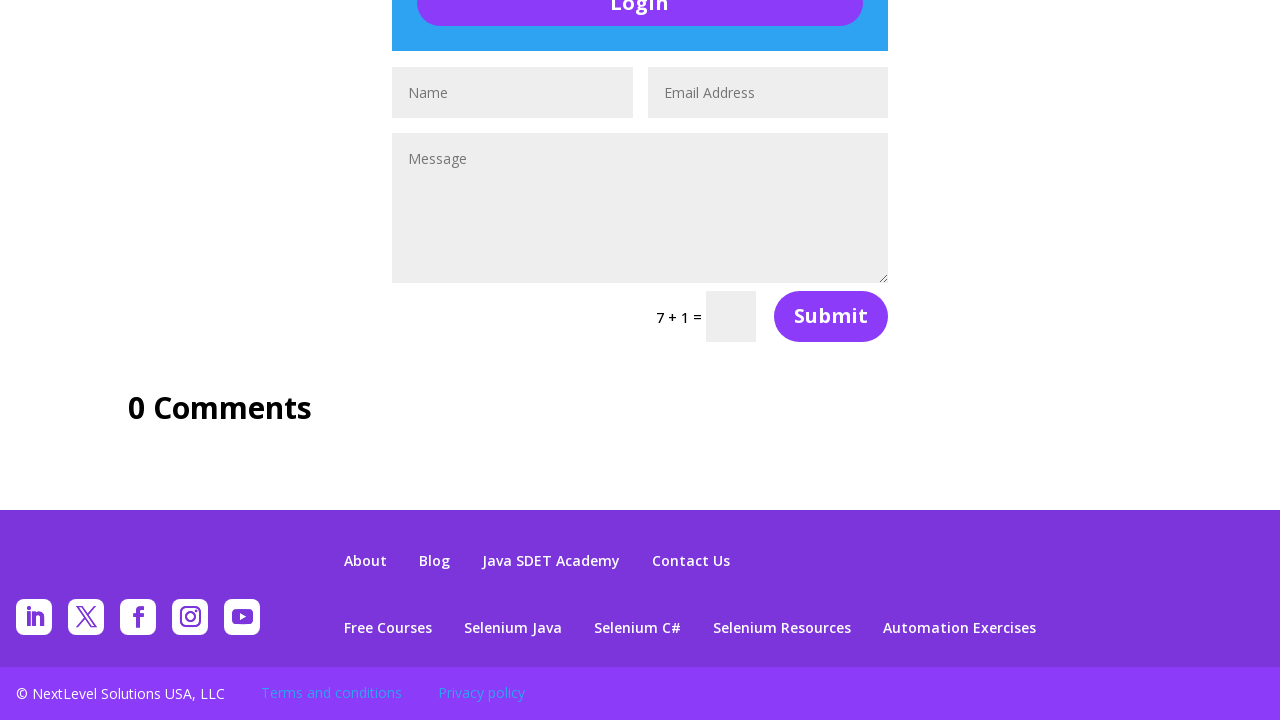

Scrolled back to top of page
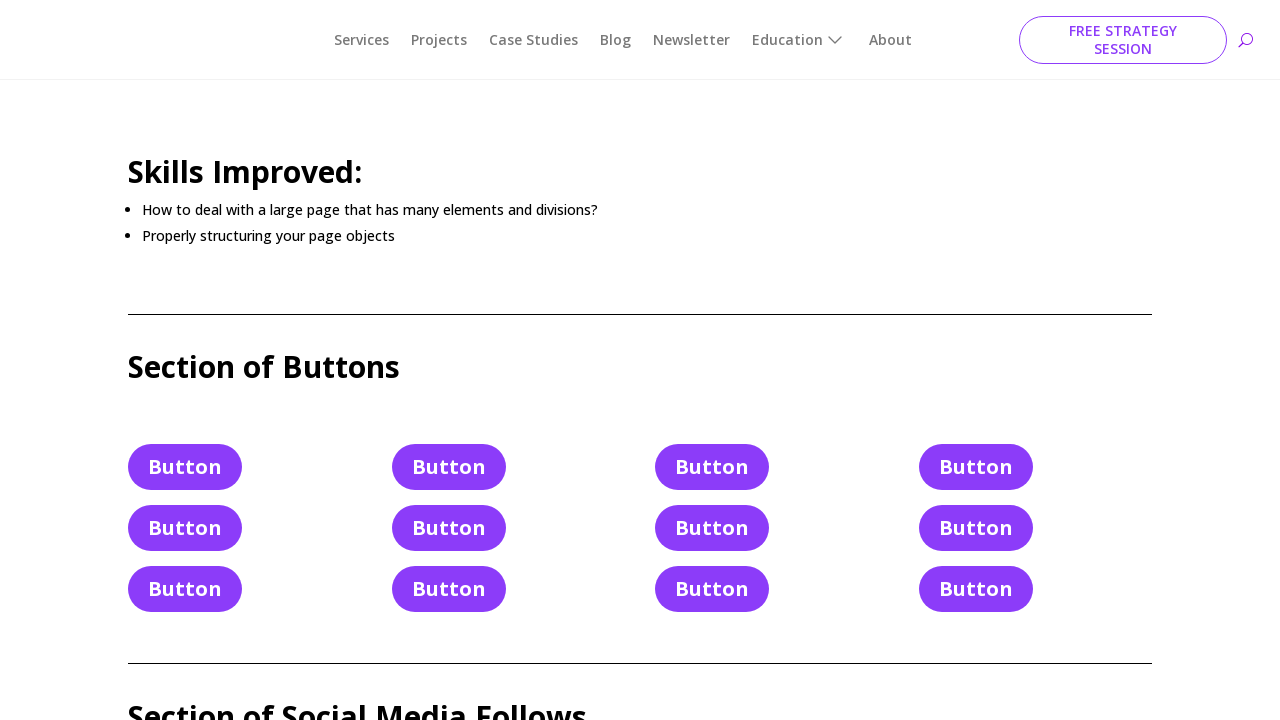

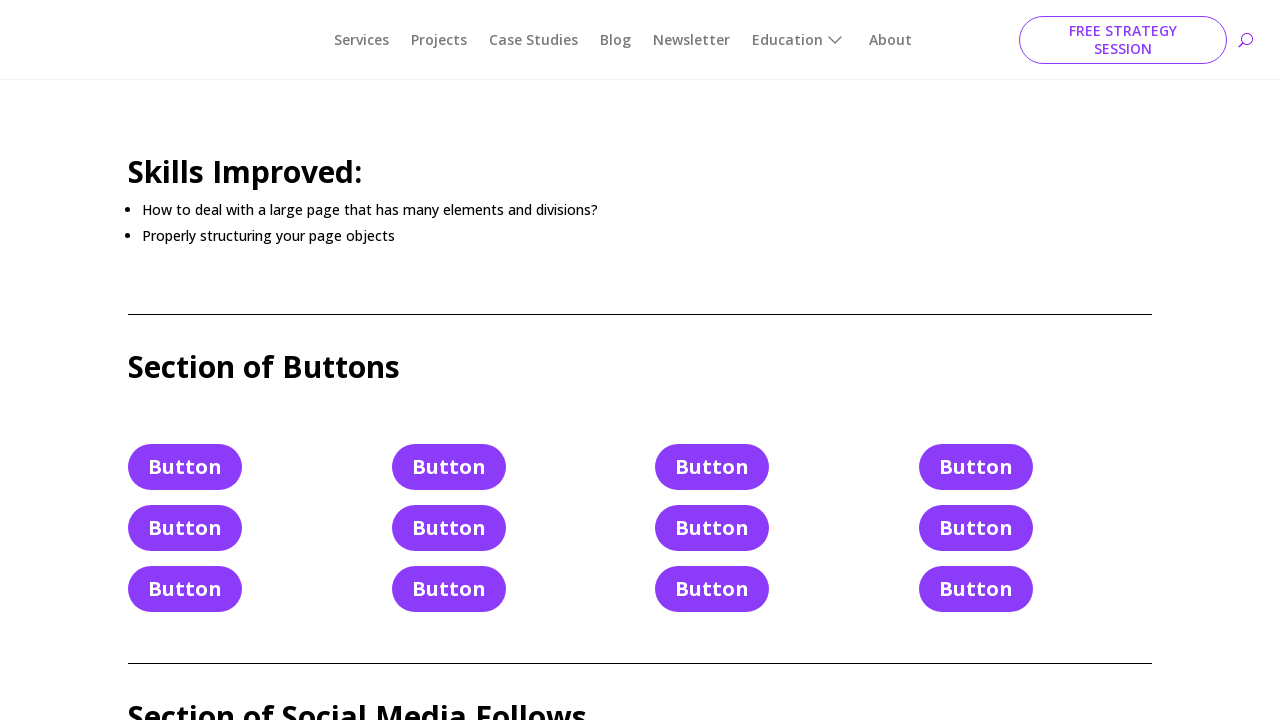